Tests table sorting functionality by clicking the header to sort, verifying the sort order, and searching for a specific item's price across pagination

Starting URL: https://rahulshettyacademy.com/seleniumPractise/#/offers

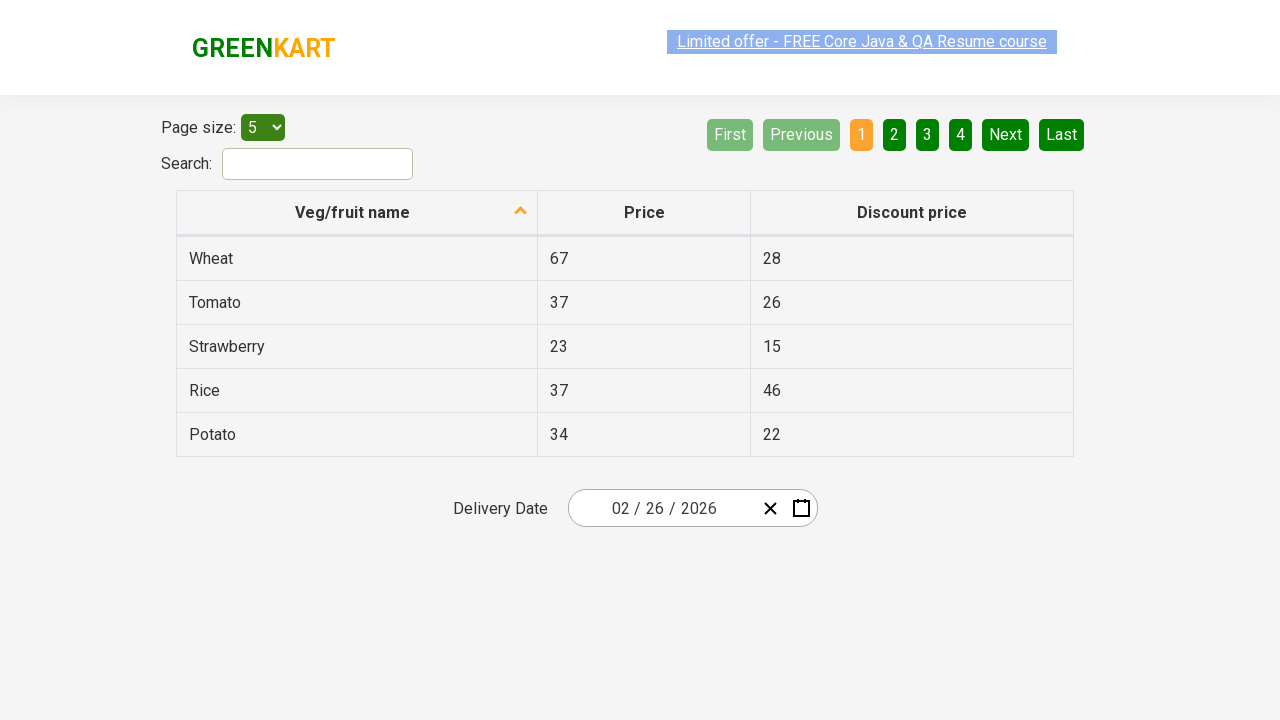

Clicked first column header to sort table at (357, 213) on xpath=//tr/th[1]
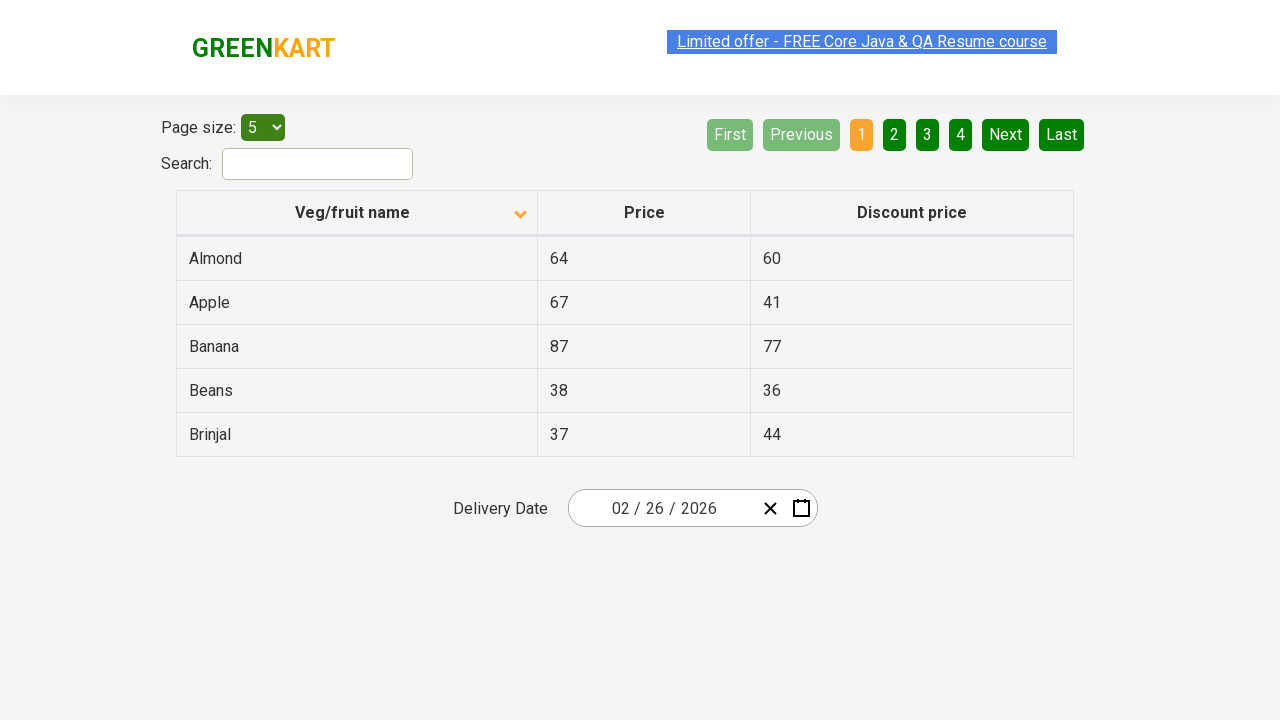

Retrieved all items from first column
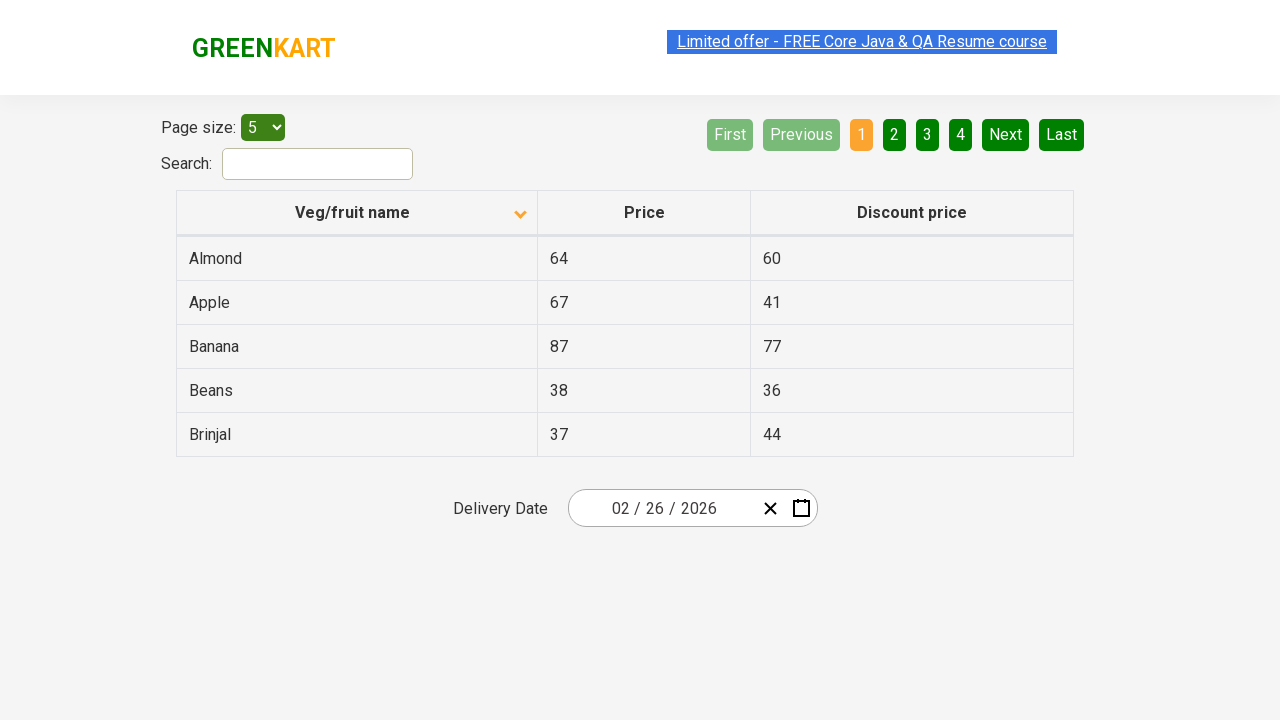

Verified that table items are sorted correctly
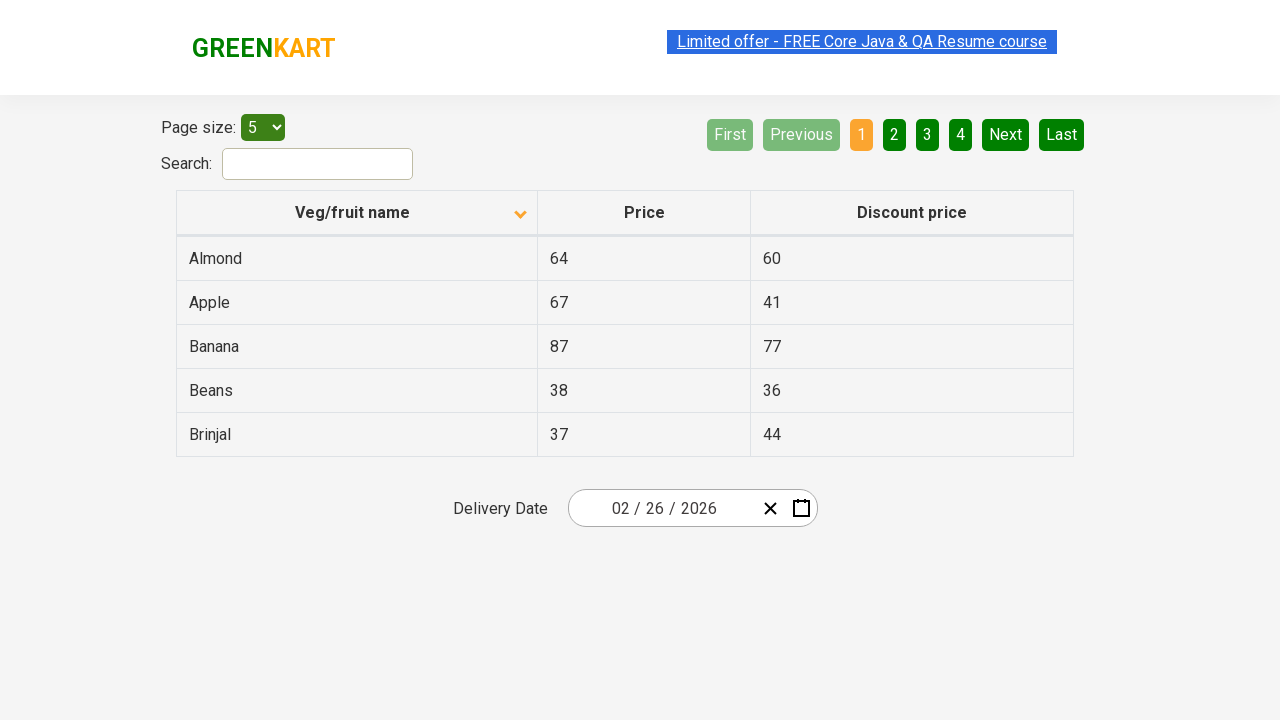

Searched for Rice in current page
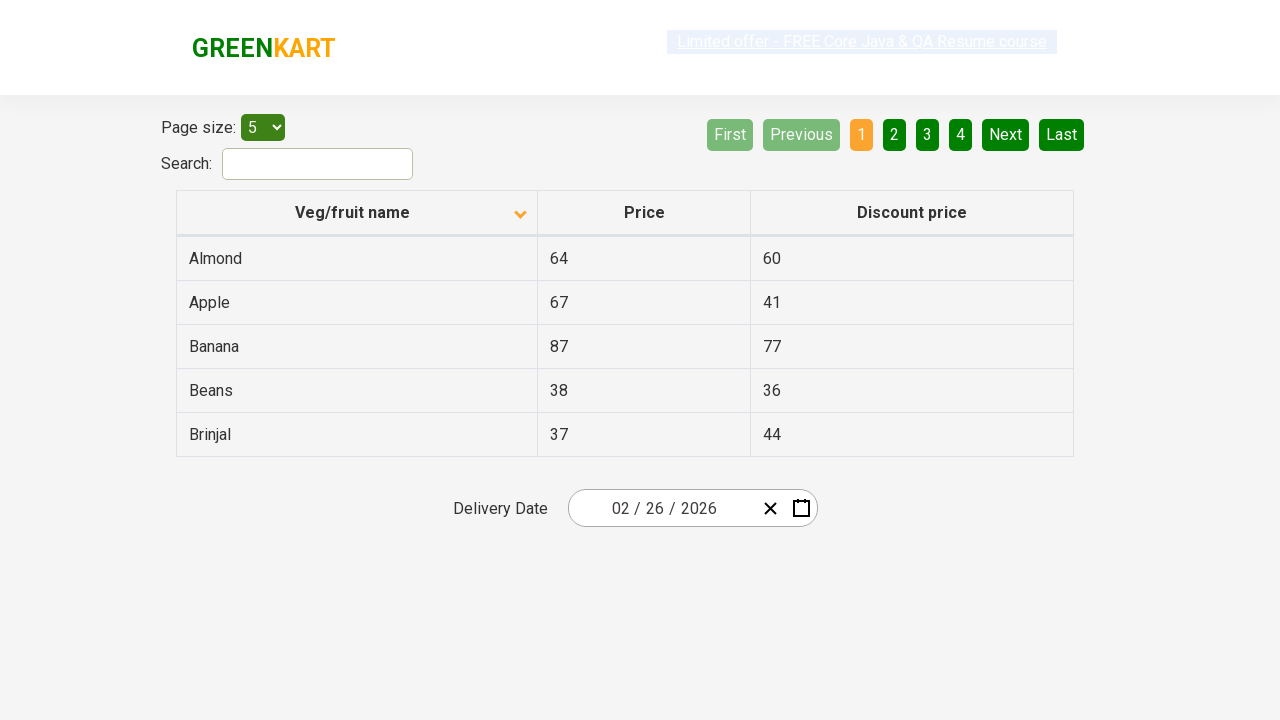

Rice not found on current page, navigating to next page at (1006, 134) on //*[@id="root"]/div/div/div/div/div/div/div/div[2]/ul/li[7]/a
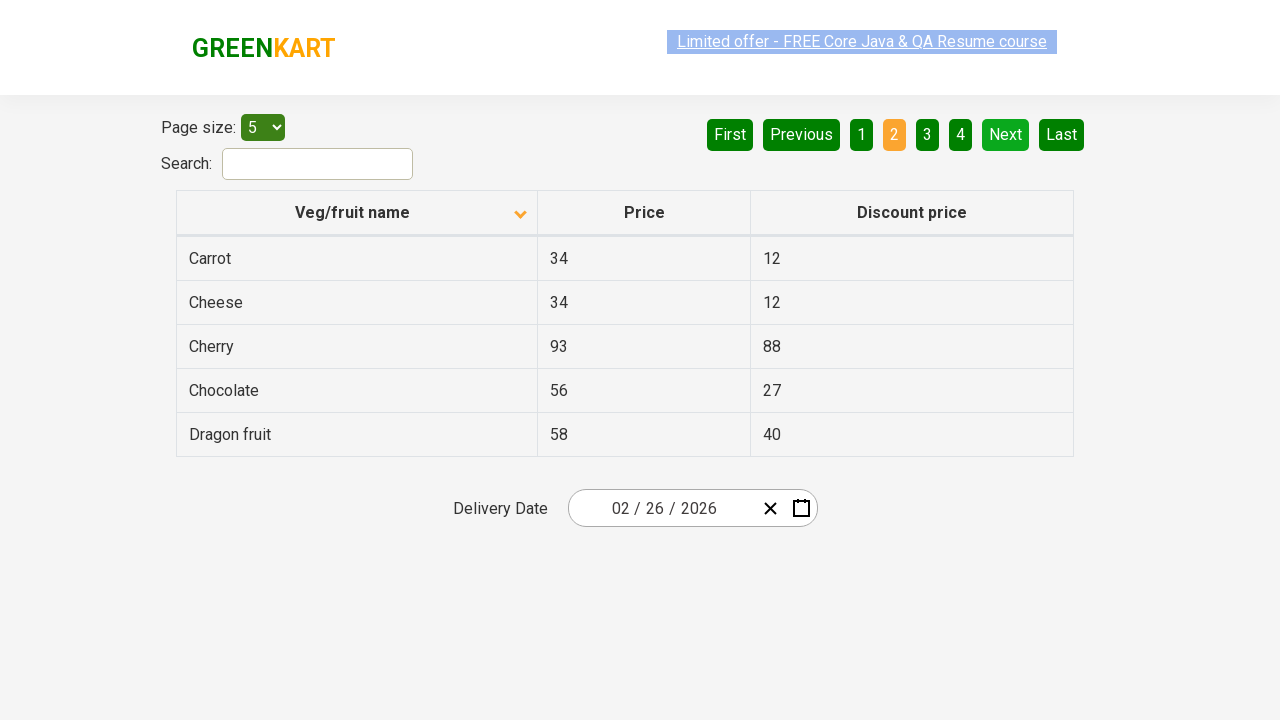

Searched for Rice in current page
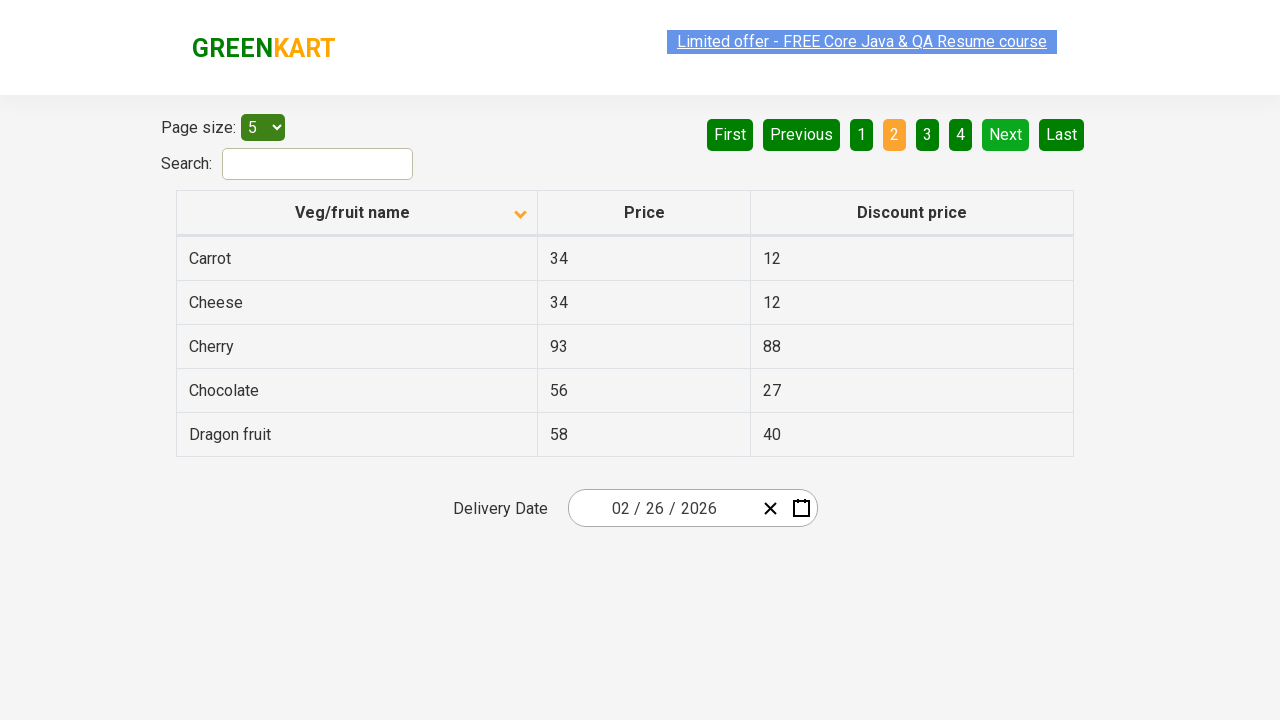

Rice not found on current page, navigating to next page at (1006, 134) on //*[@id="root"]/div/div/div/div/div/div/div/div[2]/ul/li[7]/a
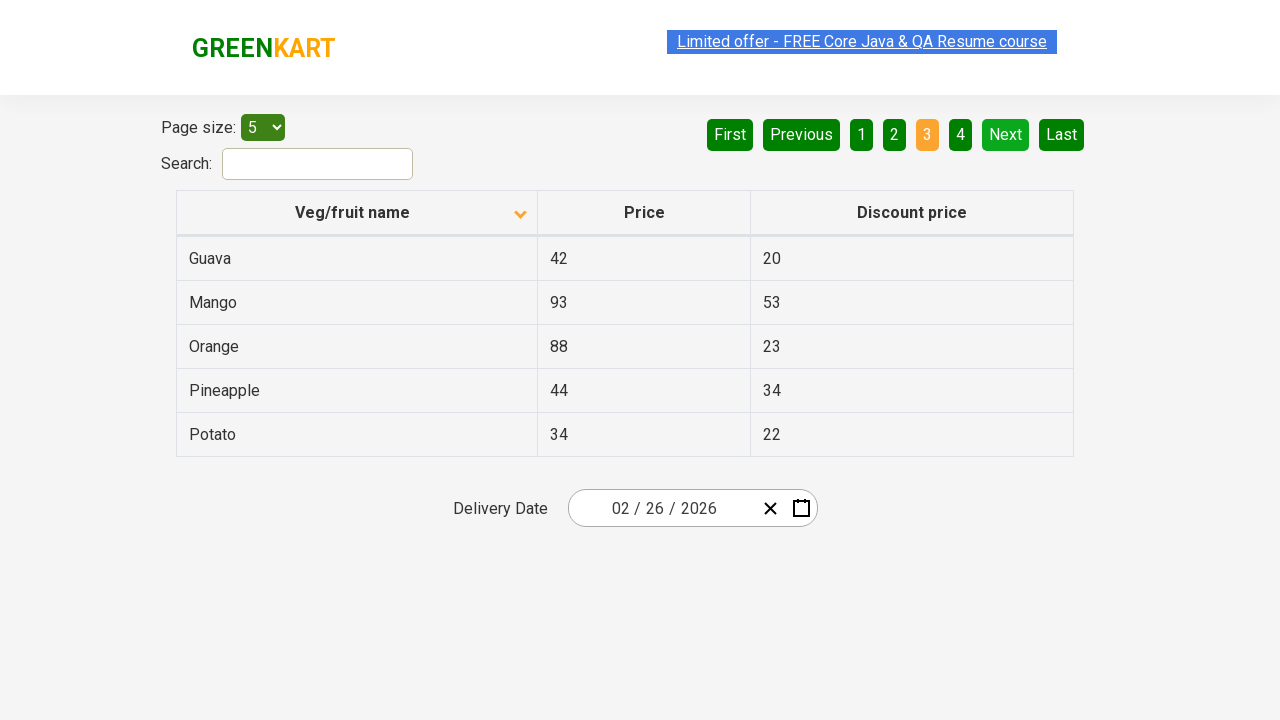

Searched for Rice in current page
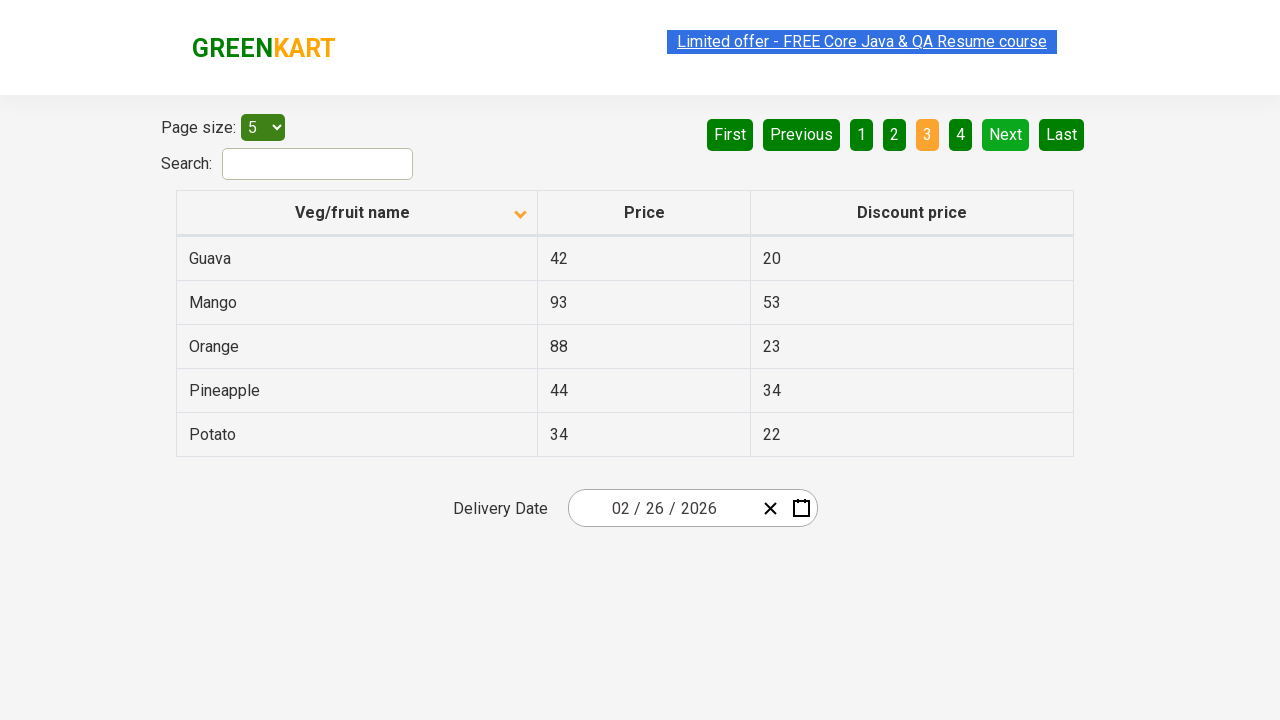

Rice not found on current page, navigating to next page at (1006, 134) on //*[@id="root"]/div/div/div/div/div/div/div/div[2]/ul/li[7]/a
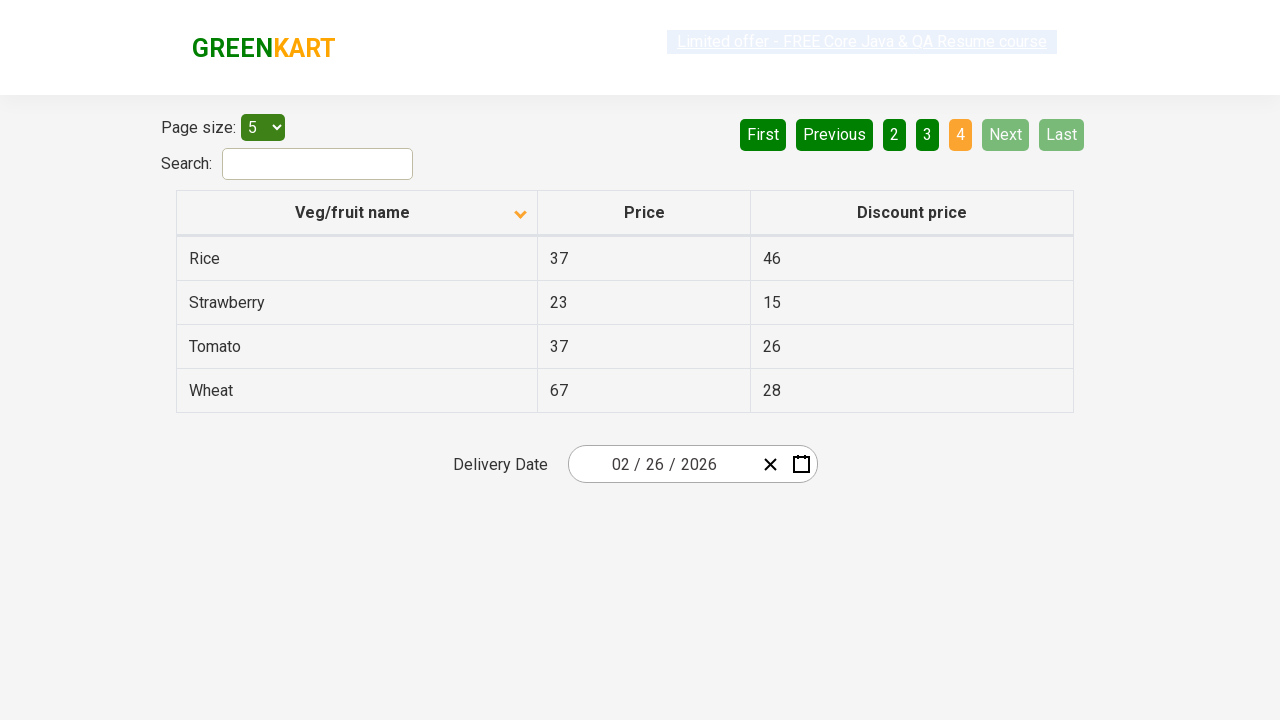

Searched for Rice in current page
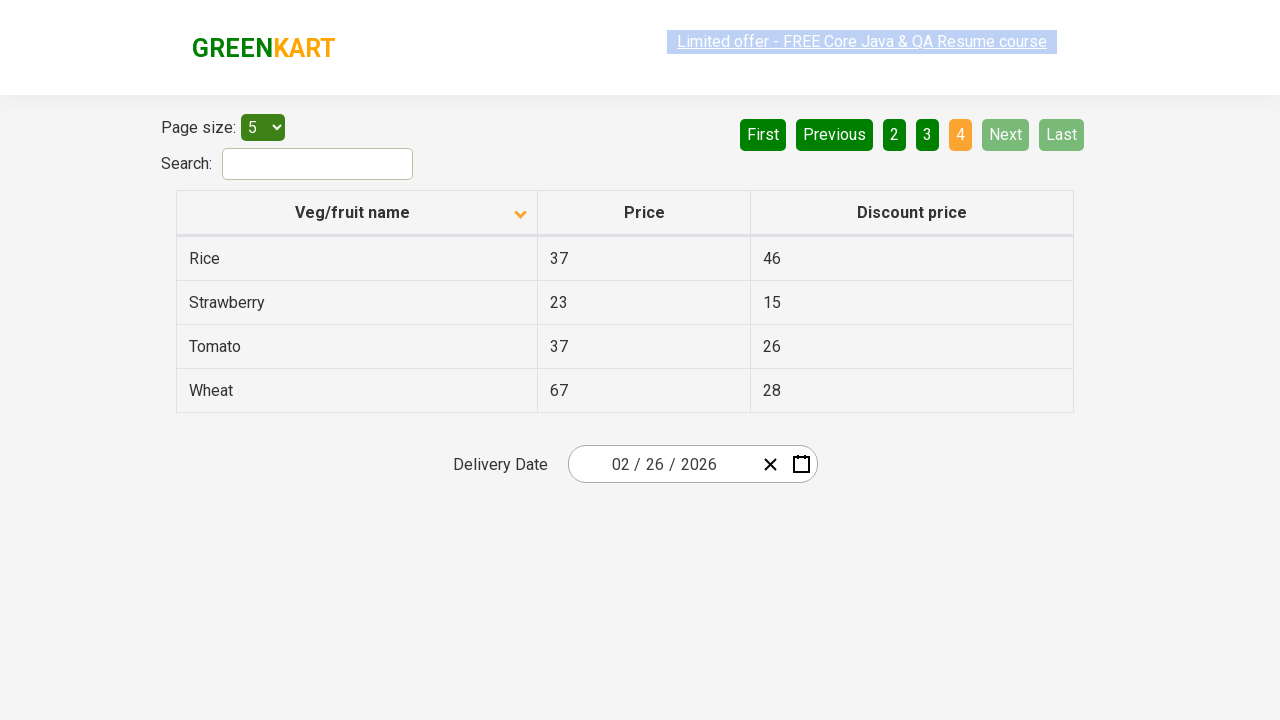

Found Rice and retrieved its price: 37
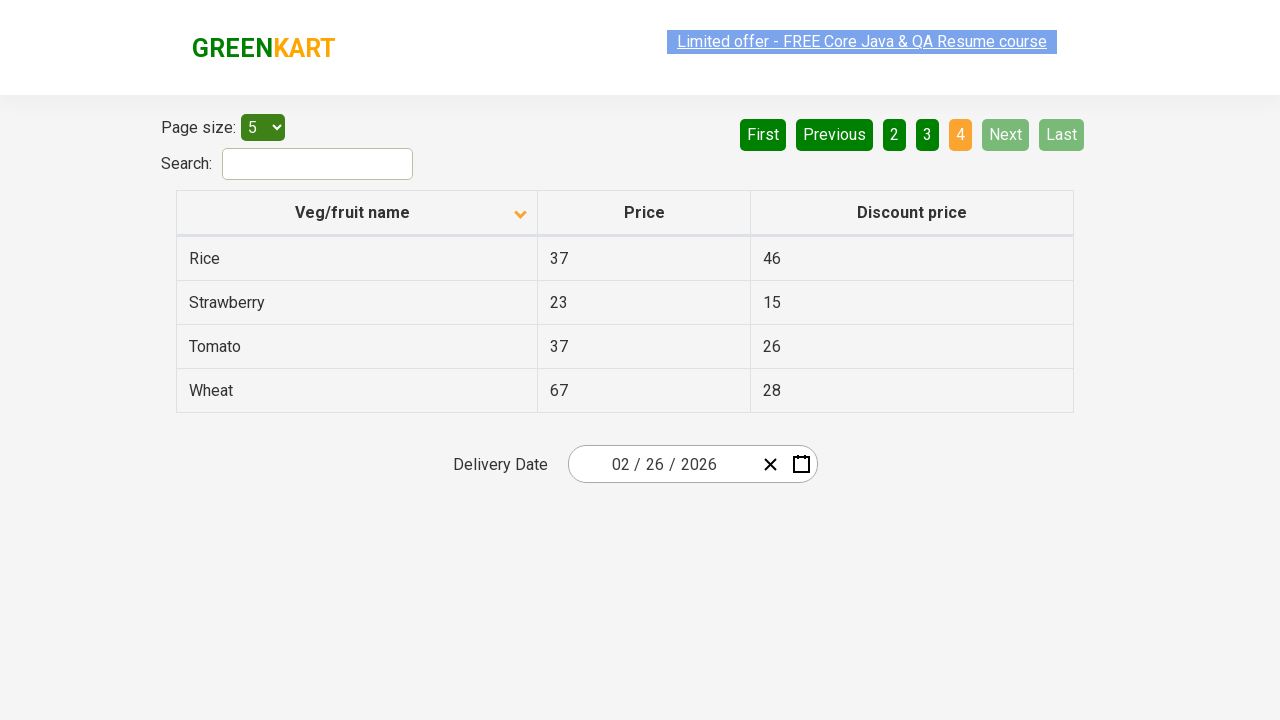

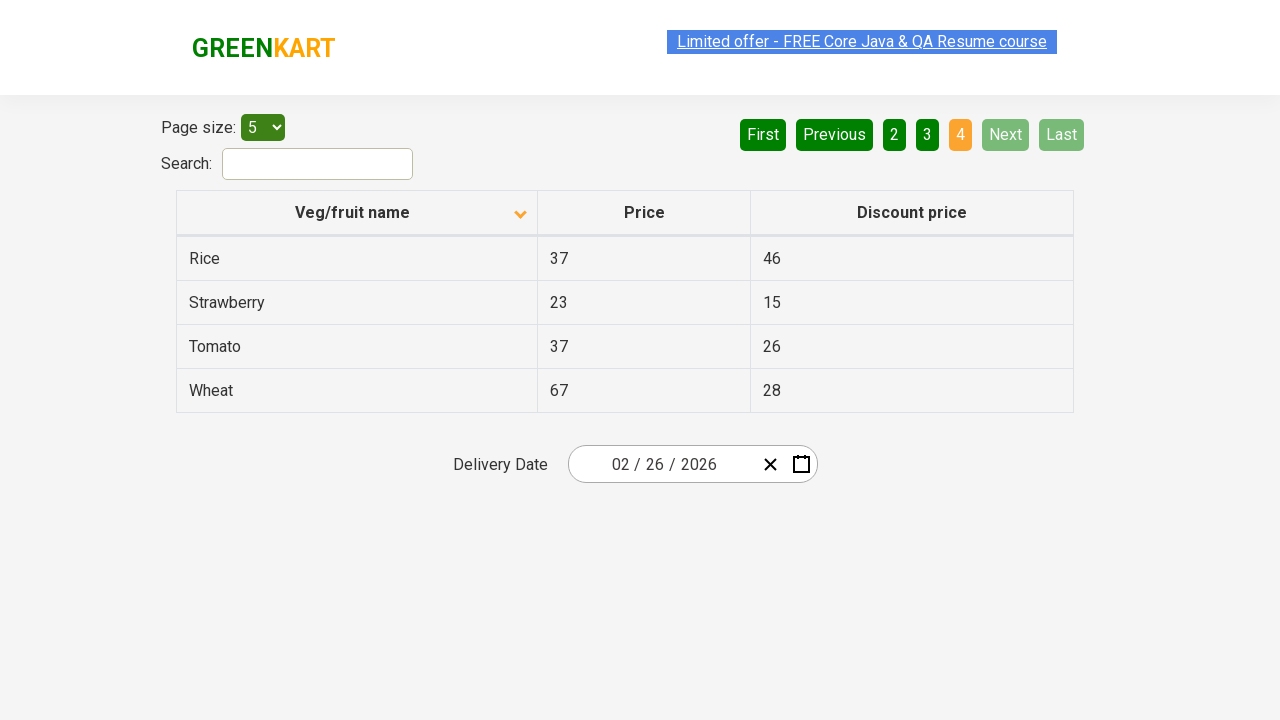